Tests login form validation by entering incorrect credentials and verifying the error message is displayed

Starting URL: https://www.automationexercise.com/

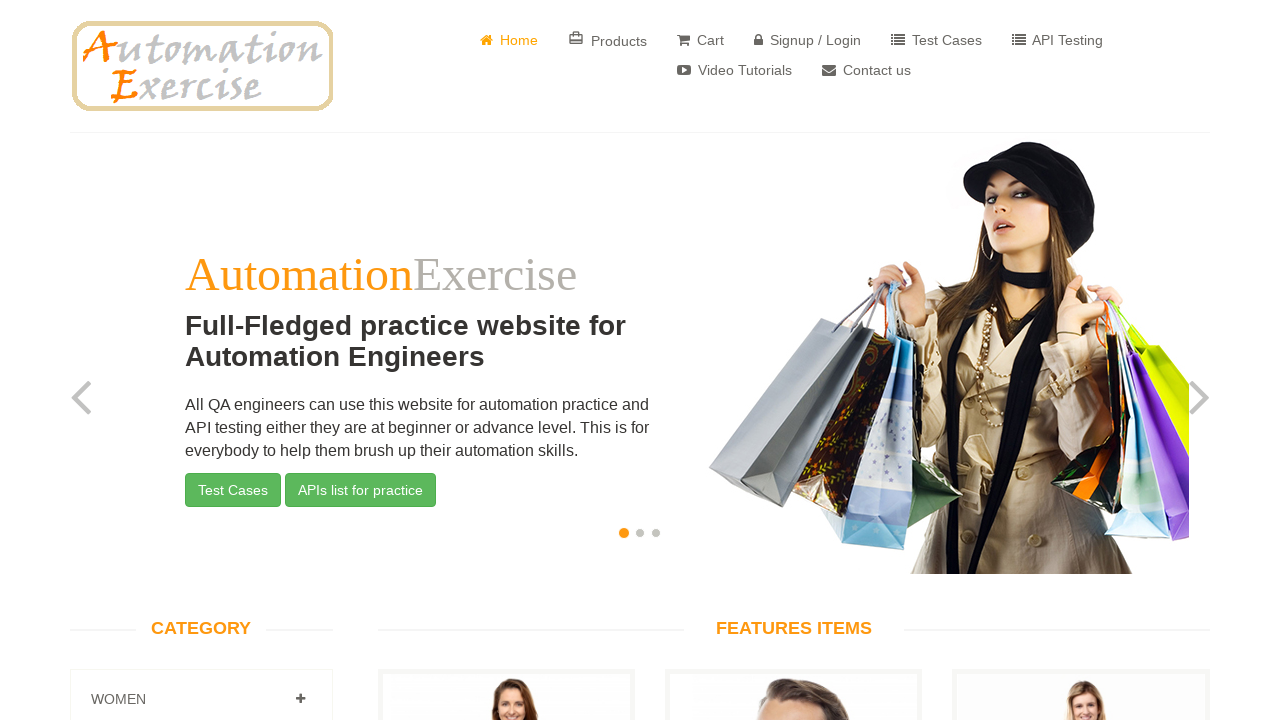

Clicked on Signup/Login button at (808, 40) on xpath=//a[@href='/login']
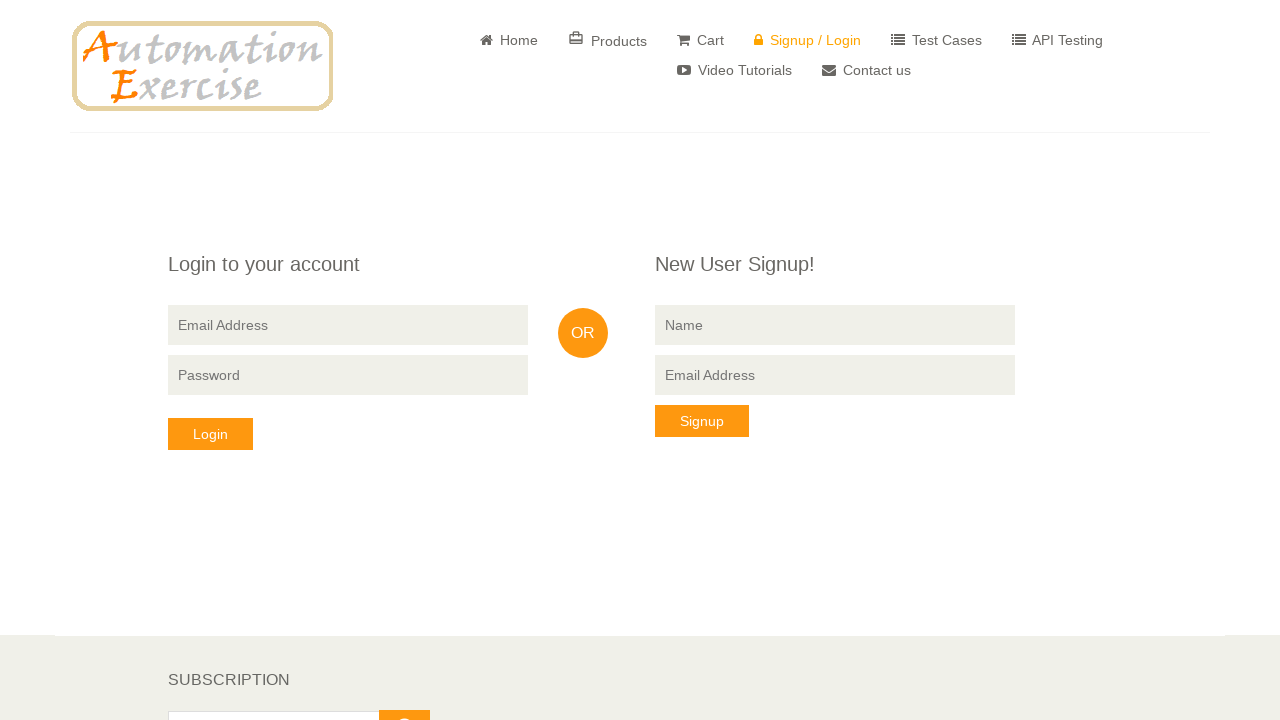

Filled login email field with incorrect email: AutoMail07@mail.com on //input[@data-qa='login-email']
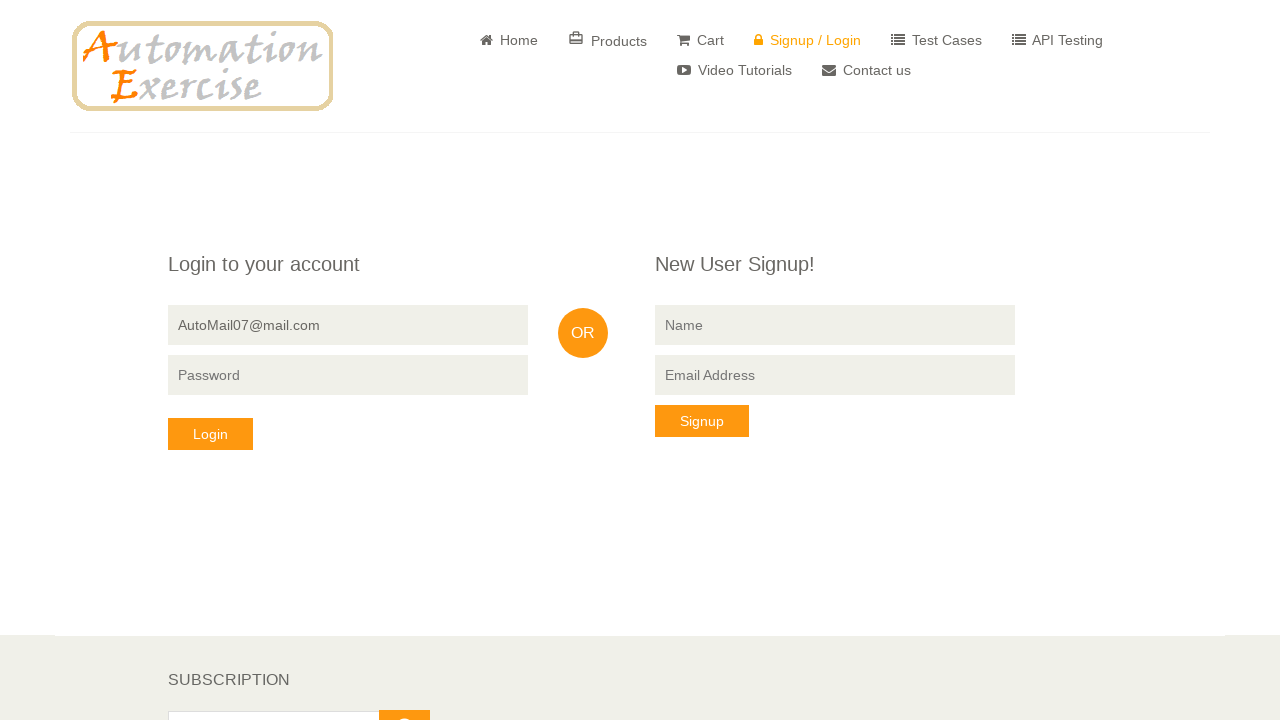

Filled login password field with incorrect password: AutoPass312 on //input[@data-qa='login-password']
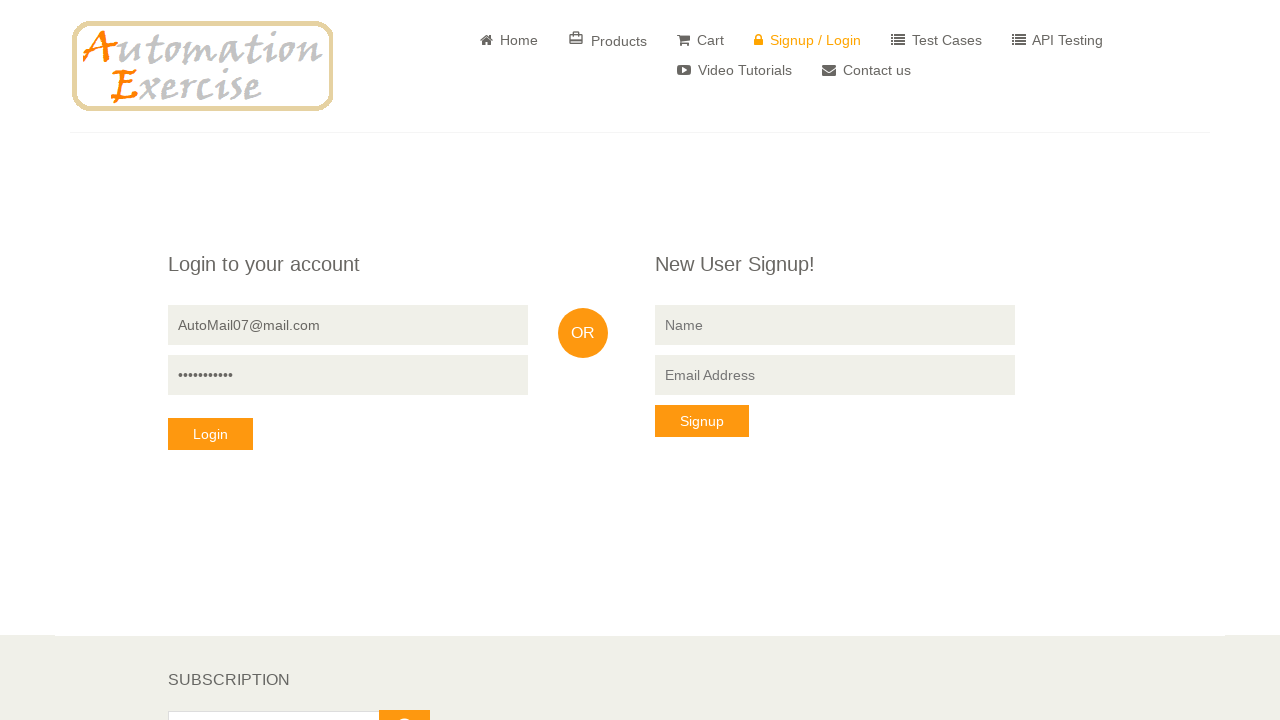

Clicked login button to submit incorrect credentials at (210, 434) on xpath=//button[@data-qa='login-button']
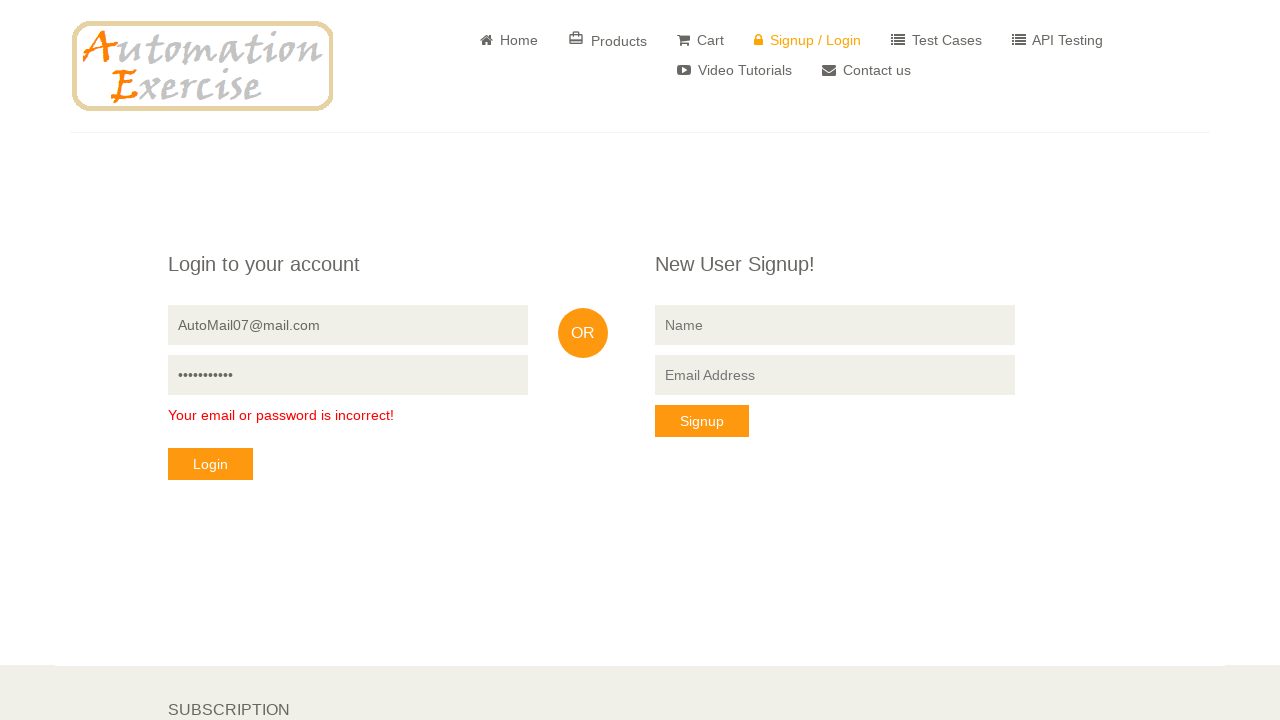

Verified error message 'Your email or password is incorrect!' is displayed
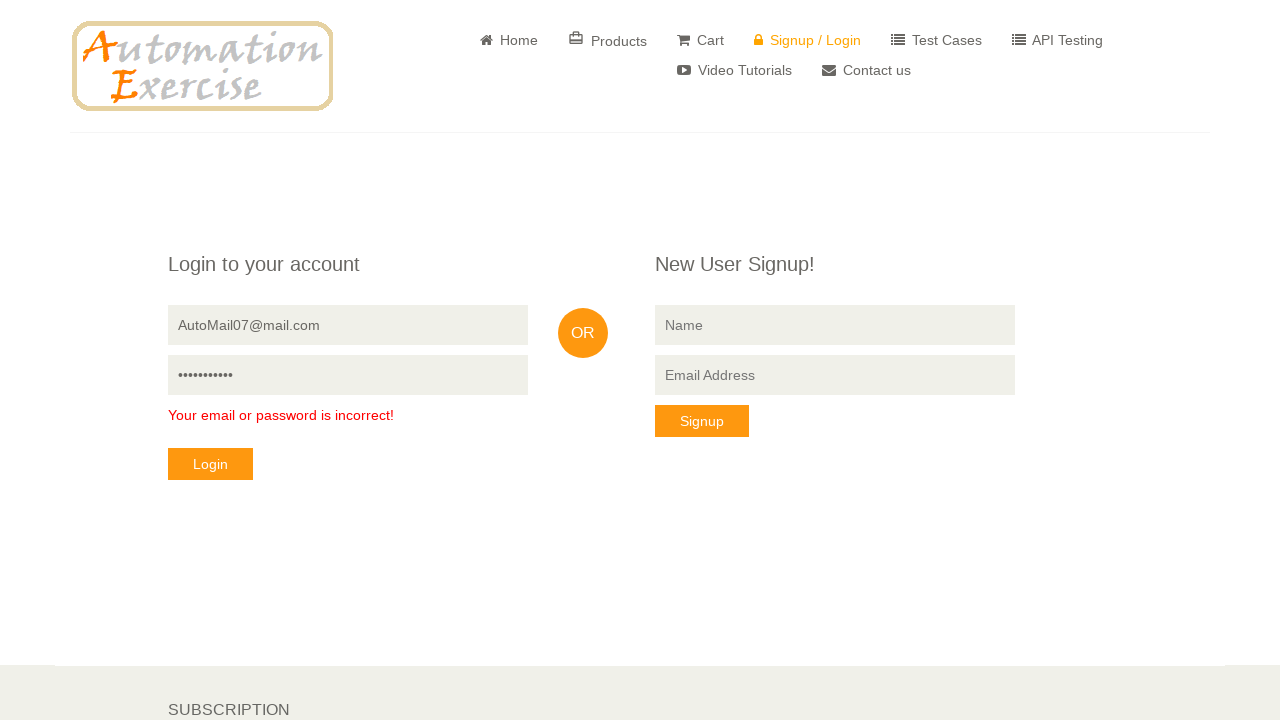

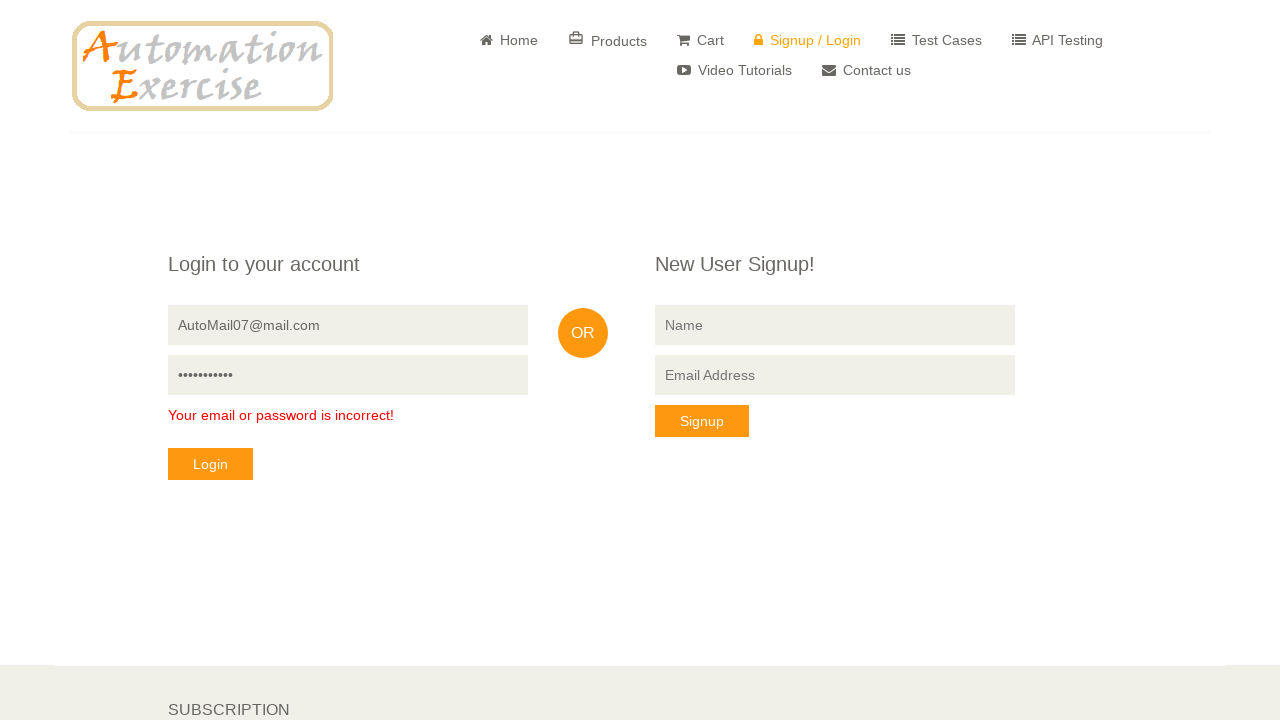